Tests JavaScript Confirmation alert functionality by navigating to Basic Elements section, clicking the JavaScript Confirmation button, accepting the alert, then clicking again and dismissing the alert, verifying the response messages each time.

Starting URL: http://automationbykrishna.com/index.html

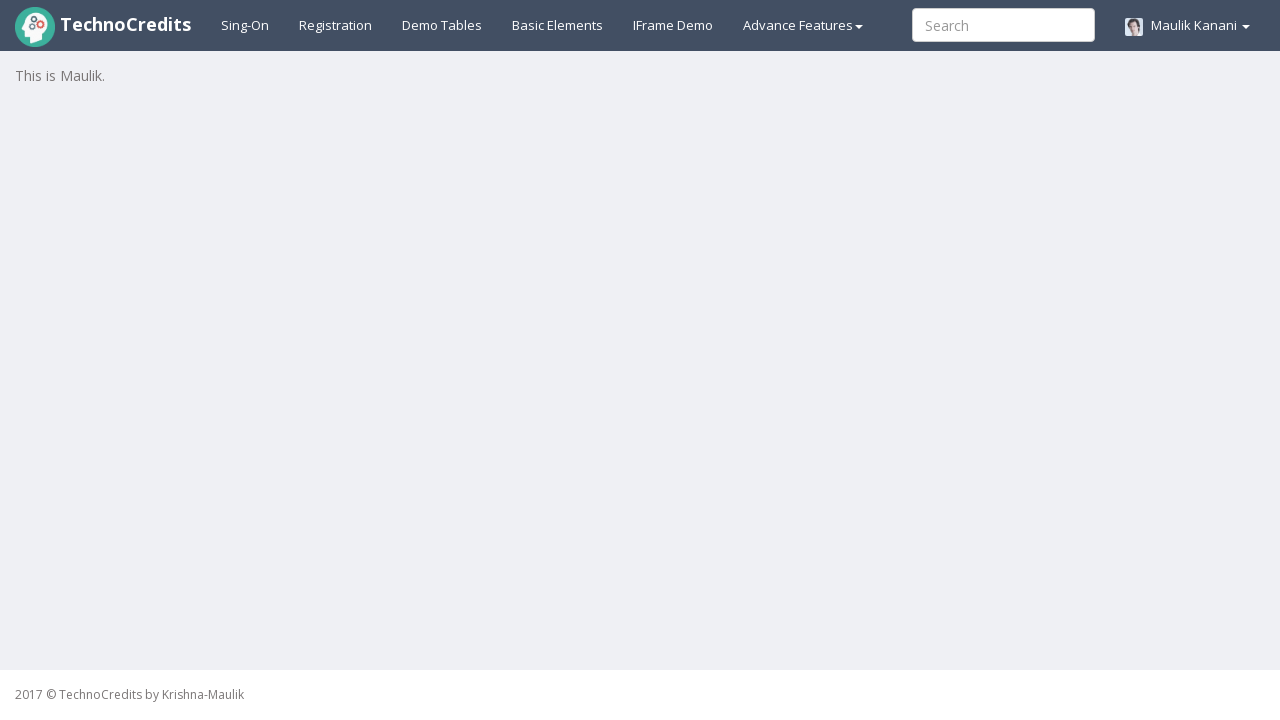

Clicked on Basic Elements navigation link at (558, 25) on xpath=//ul[@class='nav navbar-nav']/child::li[4]/child::a[@id='basicelements']
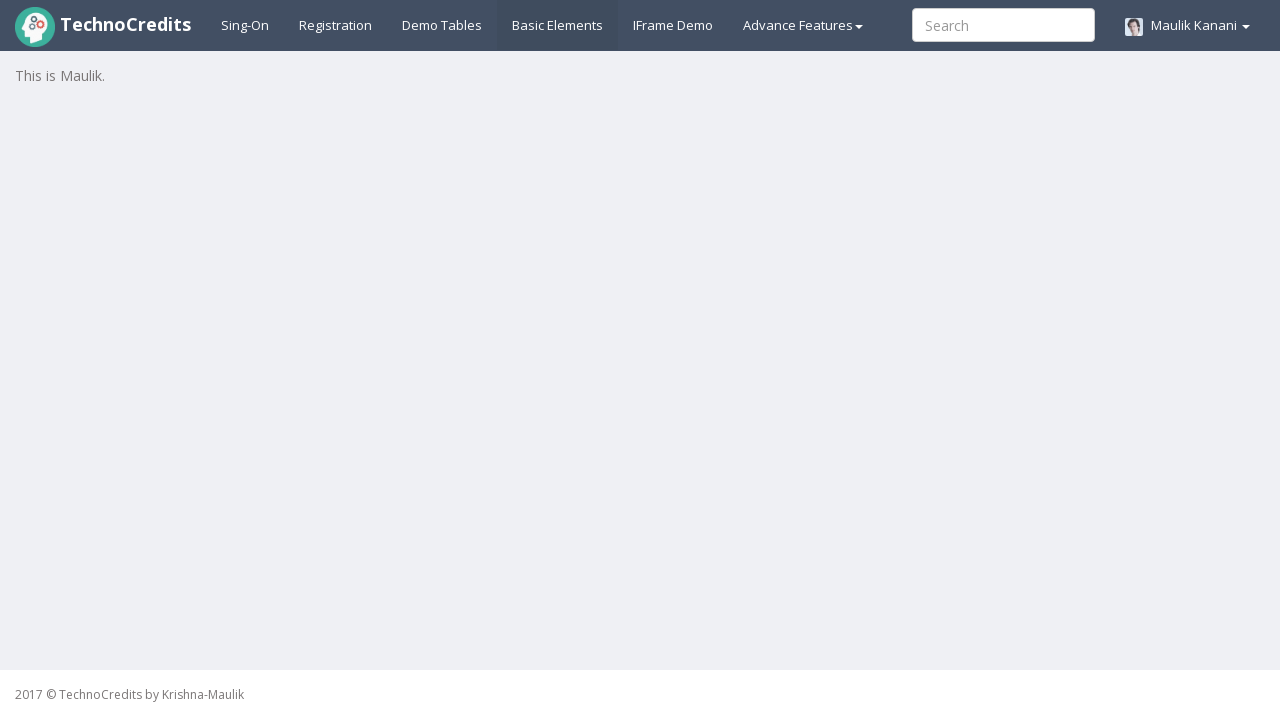

JavaScript Confirmation button loaded
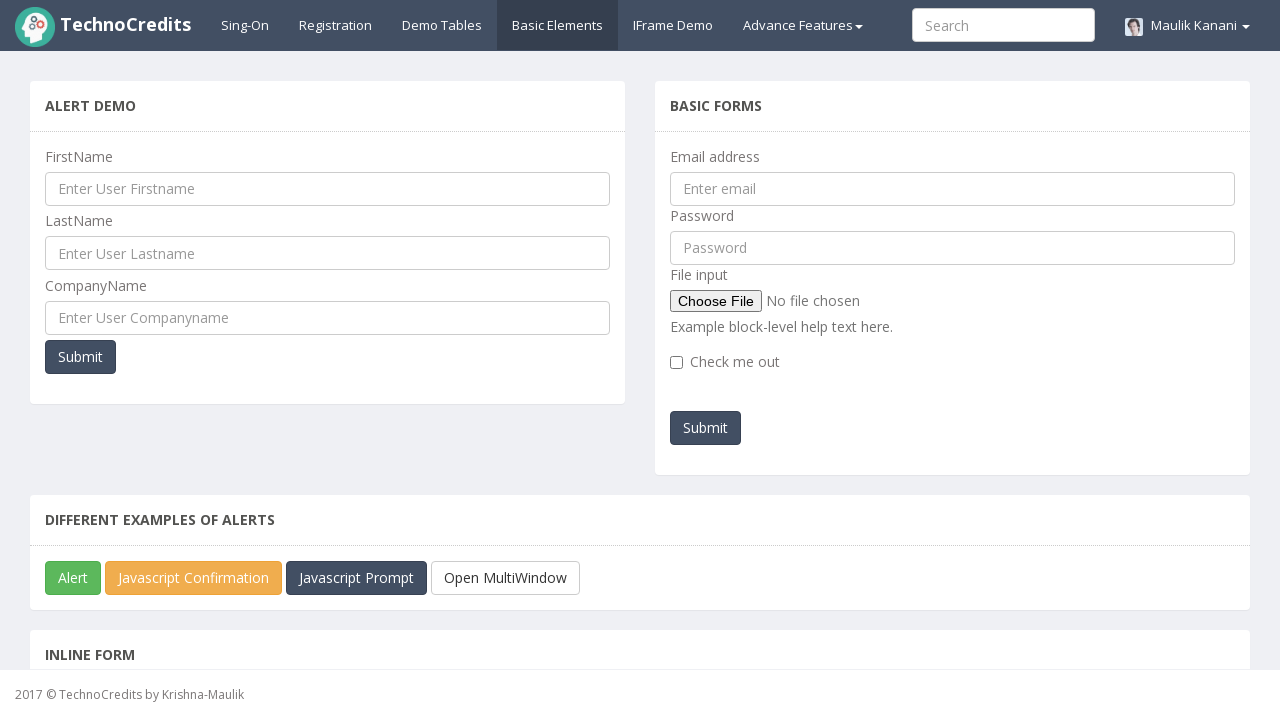

Located JavaScript Confirmation button
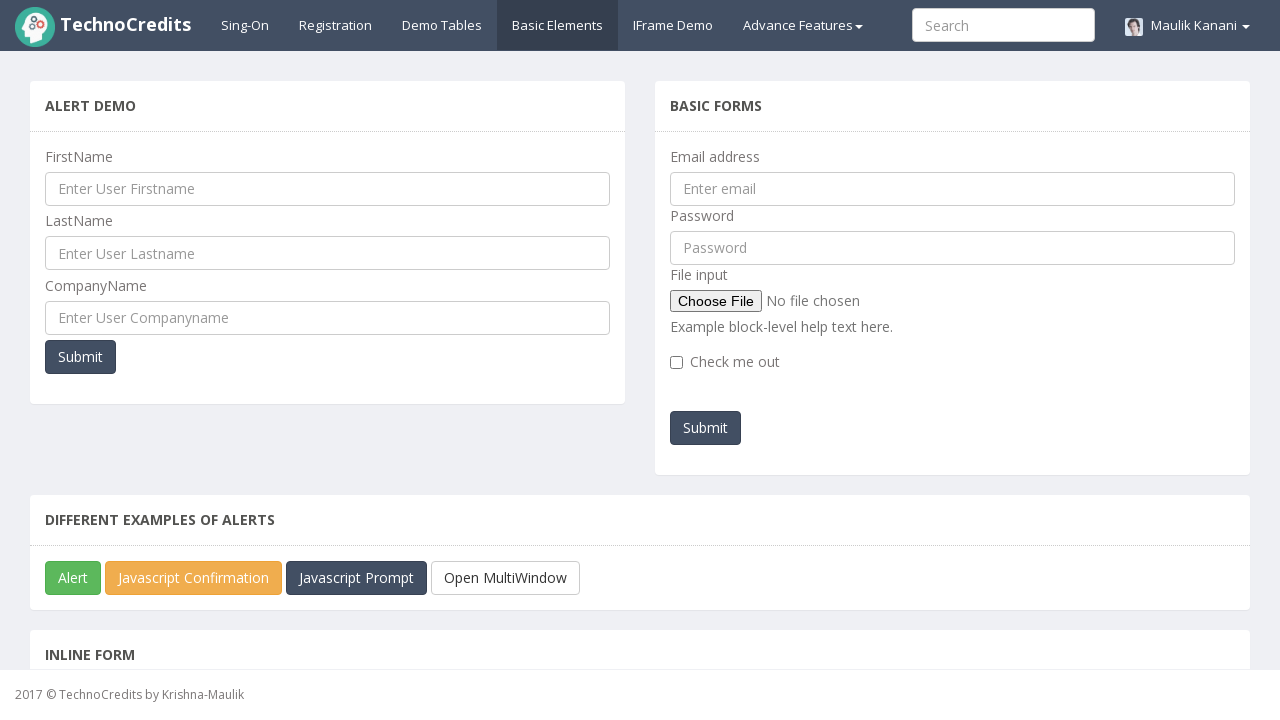

Scrolled to JavaScript Confirmation button
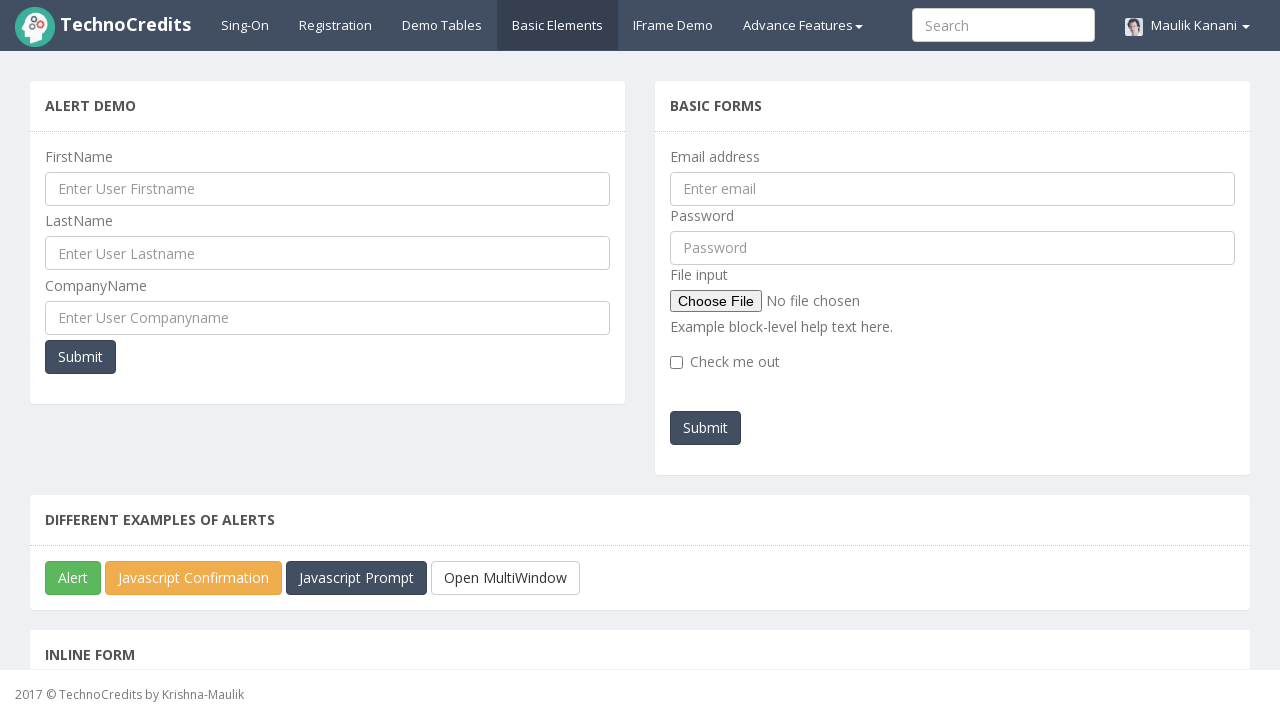

Set up dialog handler to accept alert
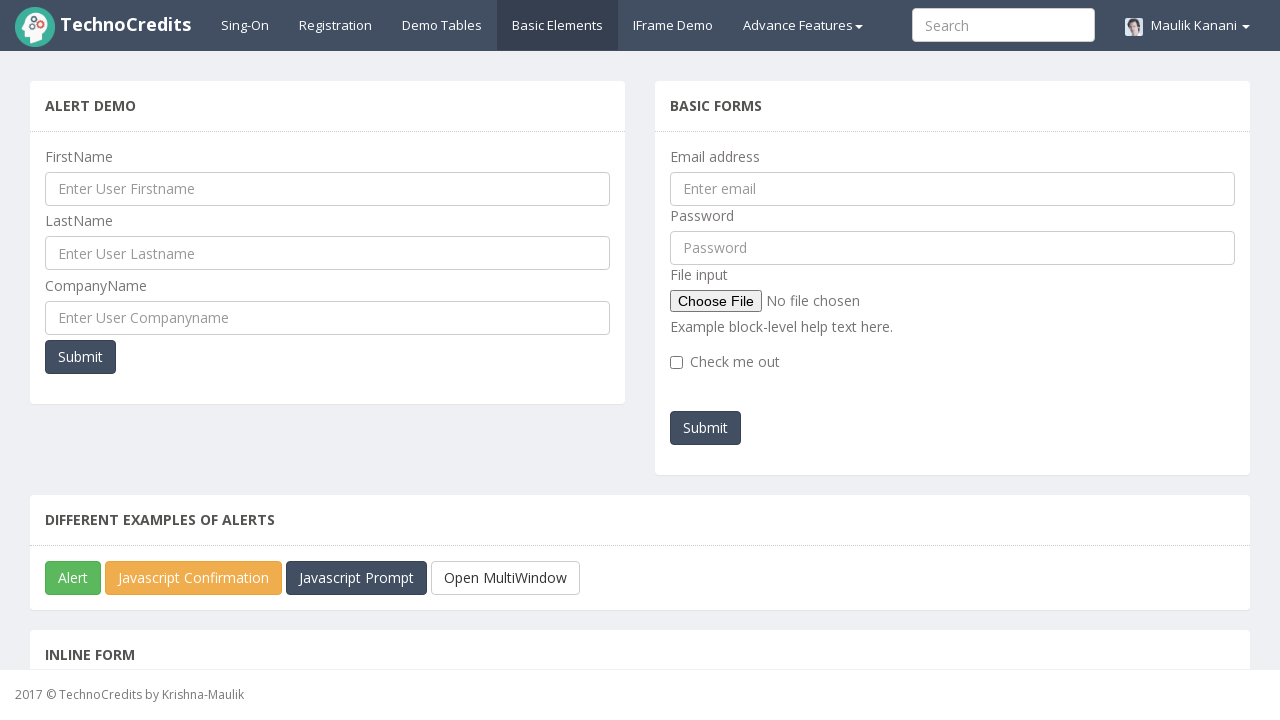

Clicked JavaScript Confirmation button - first time at (194, 578) on xpath=//button[text()='Javascript Confirmation']
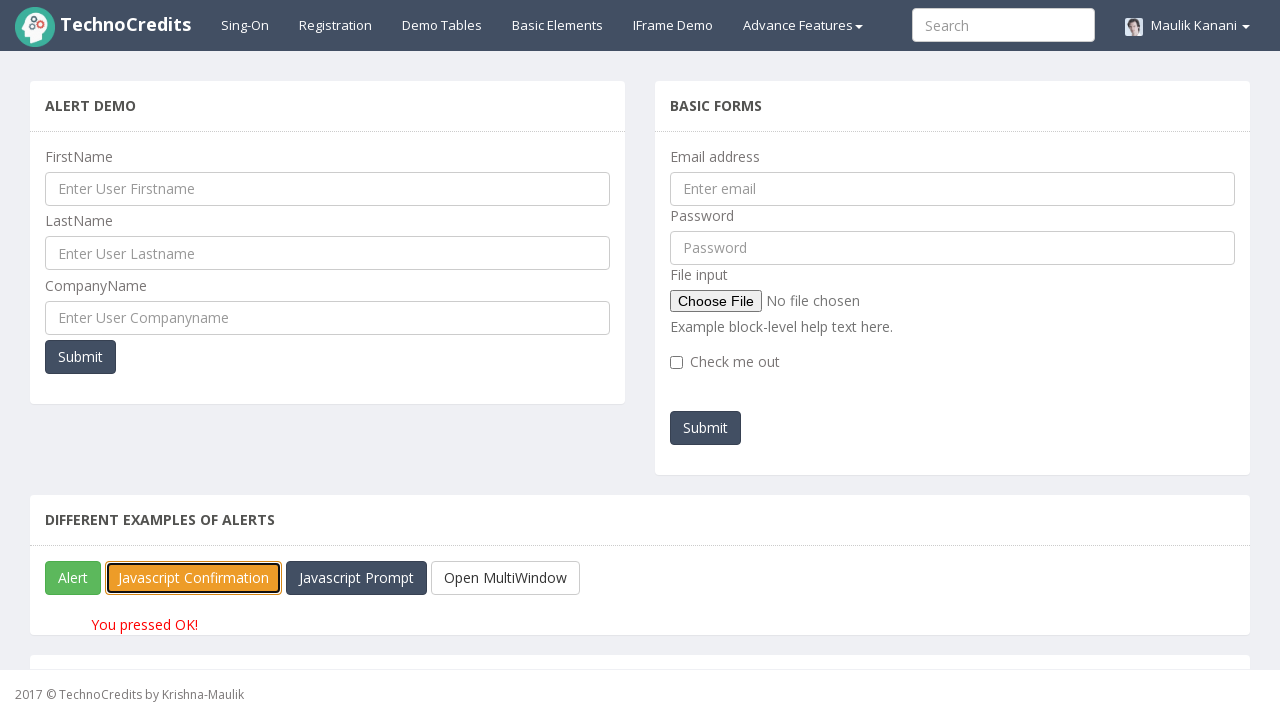

Alert accepted and confirmation message displayed
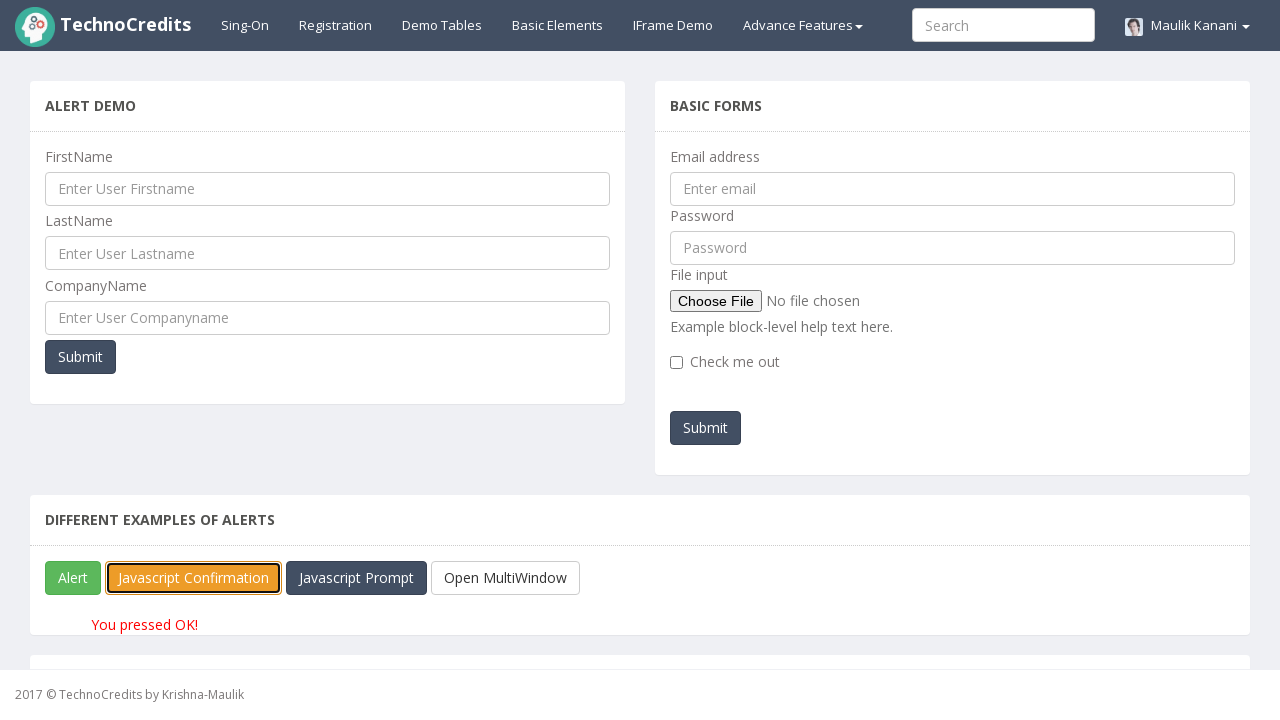

Scrolled back to JavaScript Confirmation button
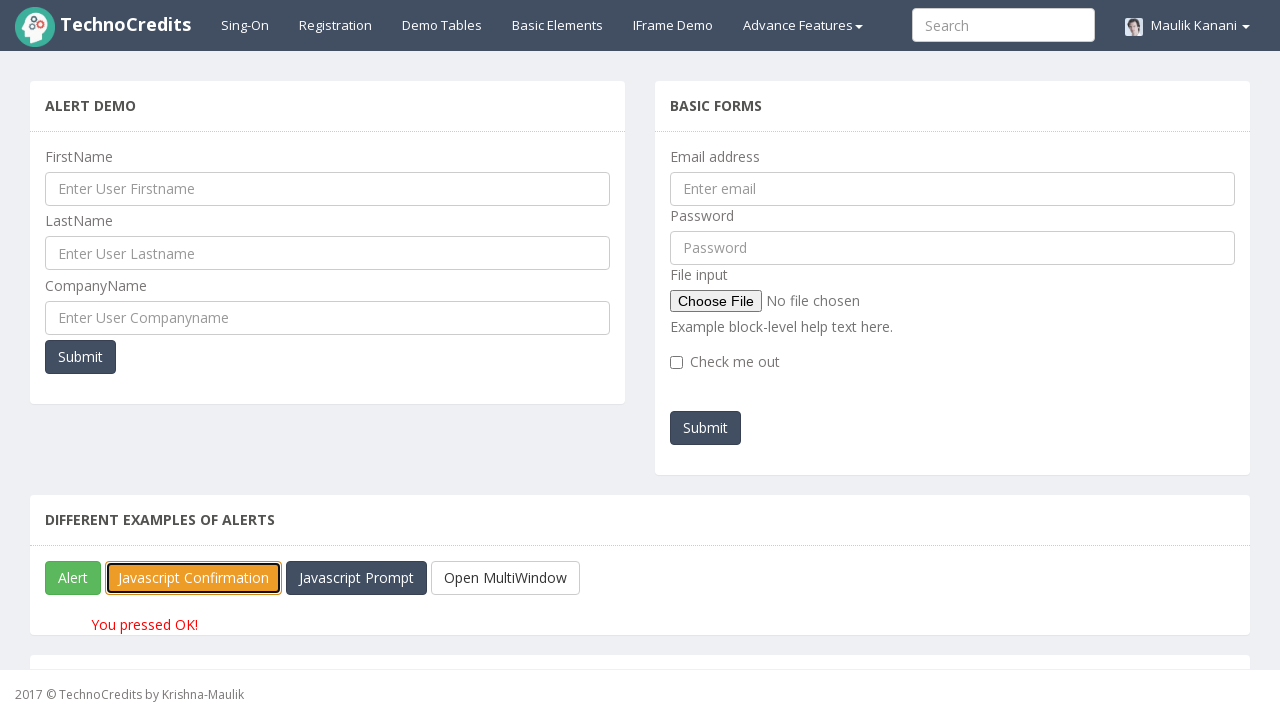

Set up dialog handler to dismiss alert
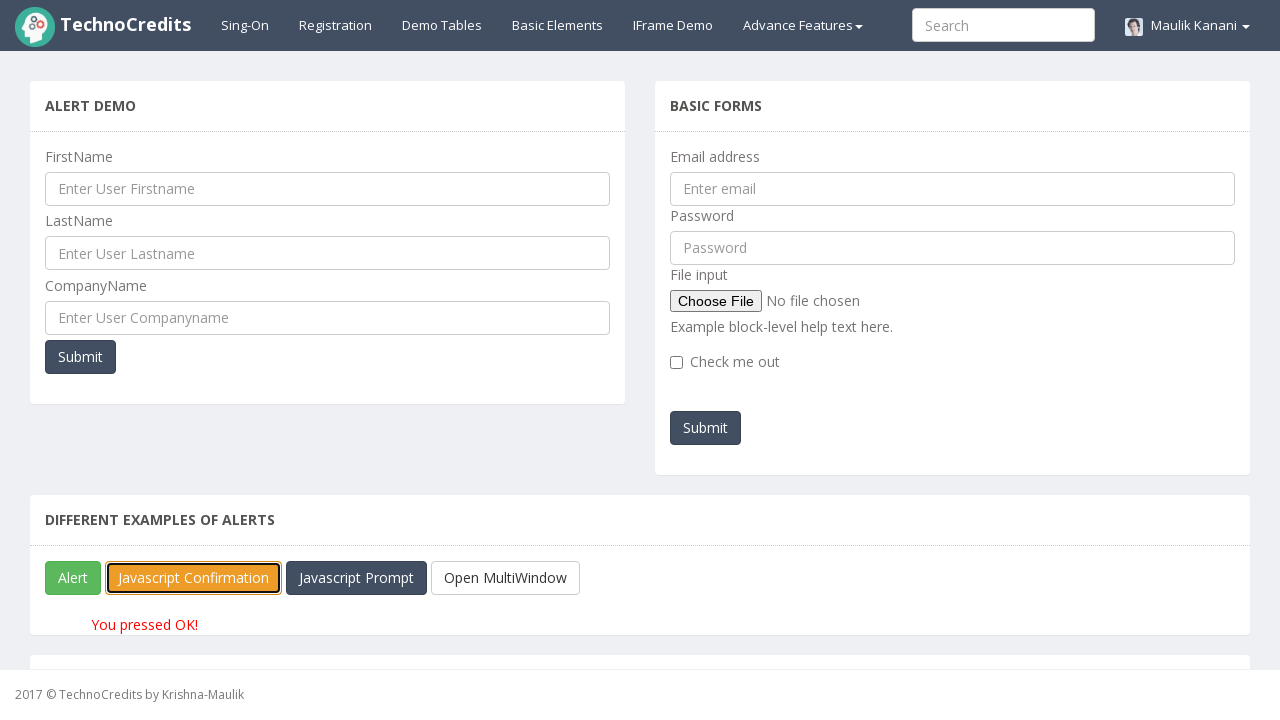

Clicked JavaScript Confirmation button - second time at (194, 578) on xpath=//button[text()='Javascript Confirmation']
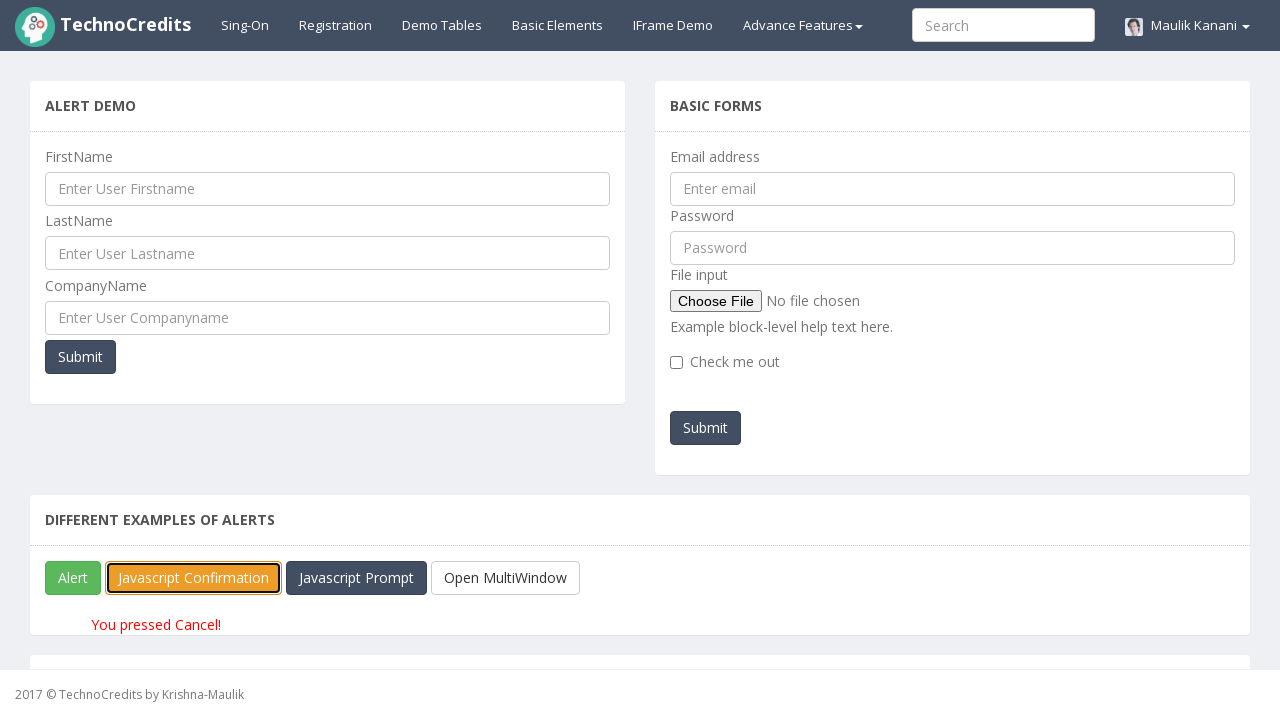

Alert dismissed and cancellation message displayed
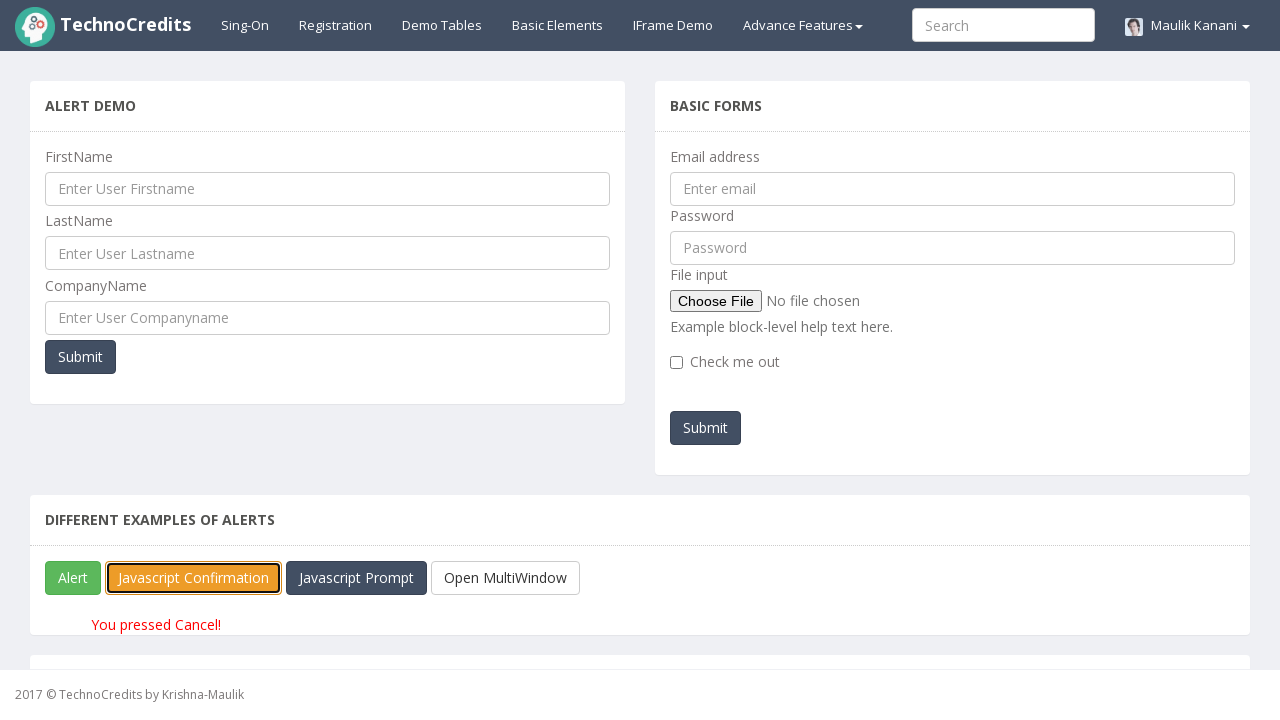

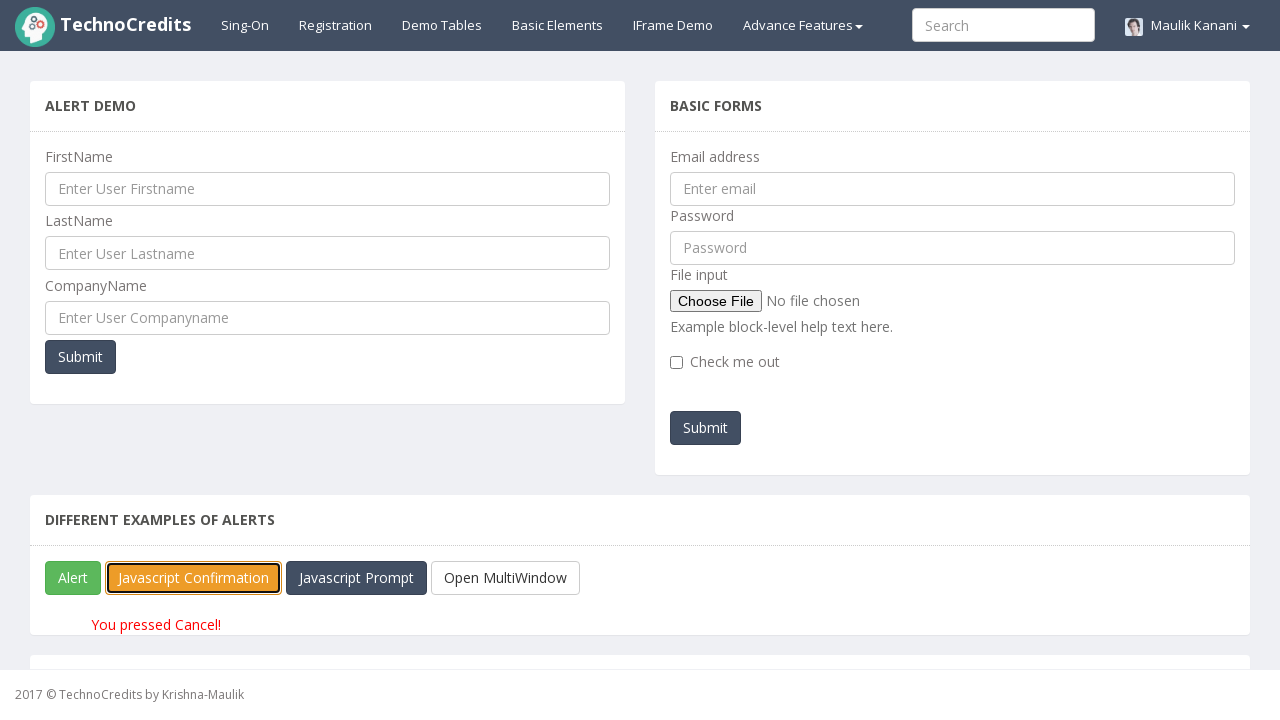